Tests JavaScript alert handling by entering a name, triggering a confirm alert, and accepting it

Starting URL: https://rahulshettyacademy.com/AutomationPractice/

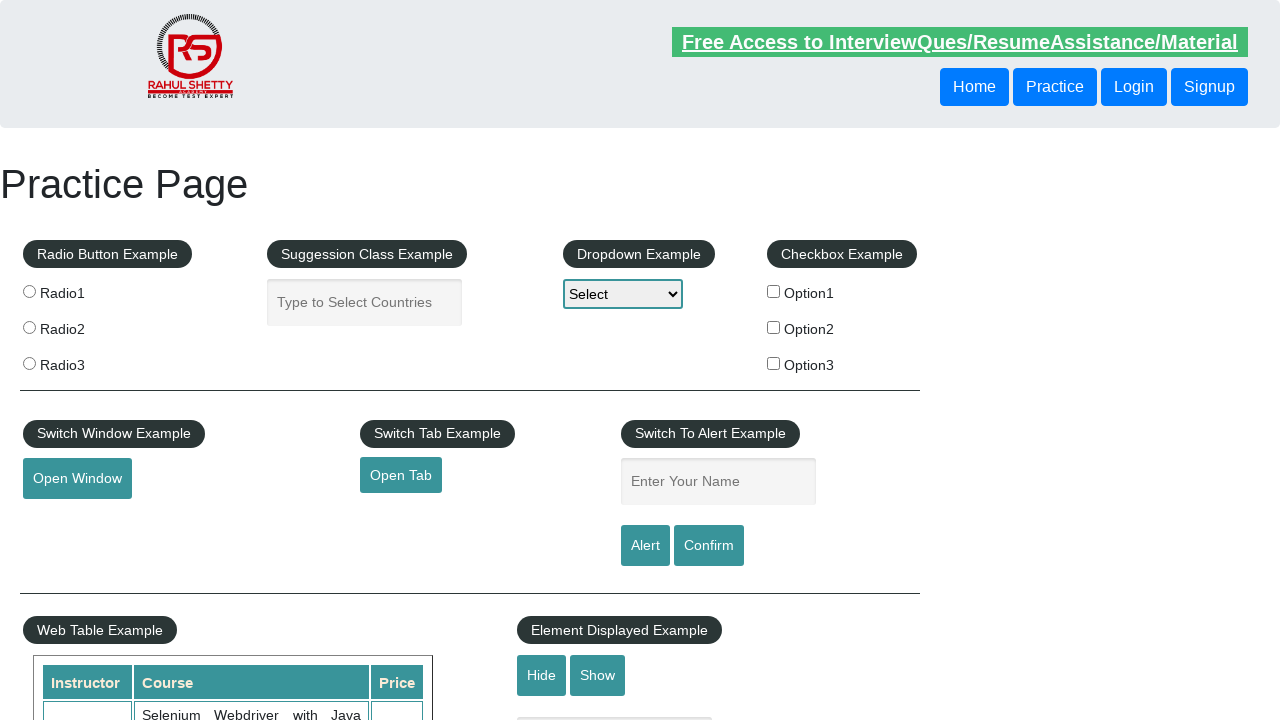

Filled name field with 'Rahul' on #name
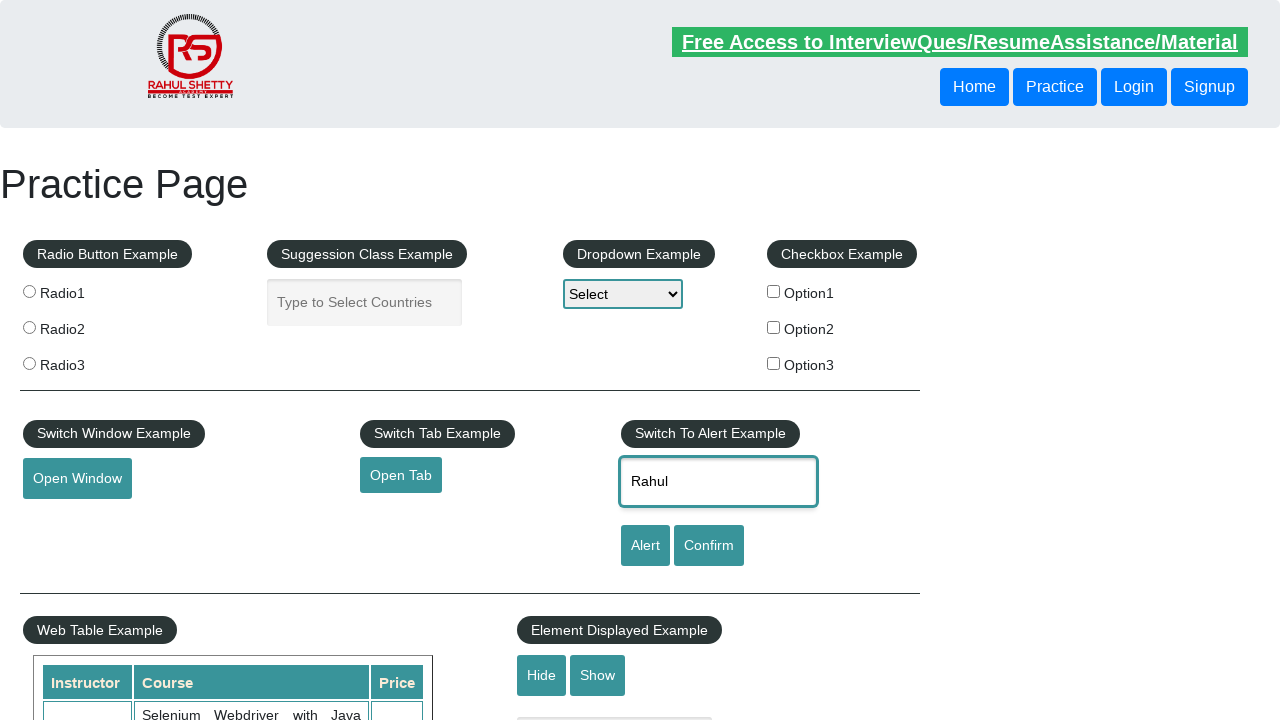

Clicked button to trigger confirm alert at (709, 546) on input[onclick*='displayConfirm']
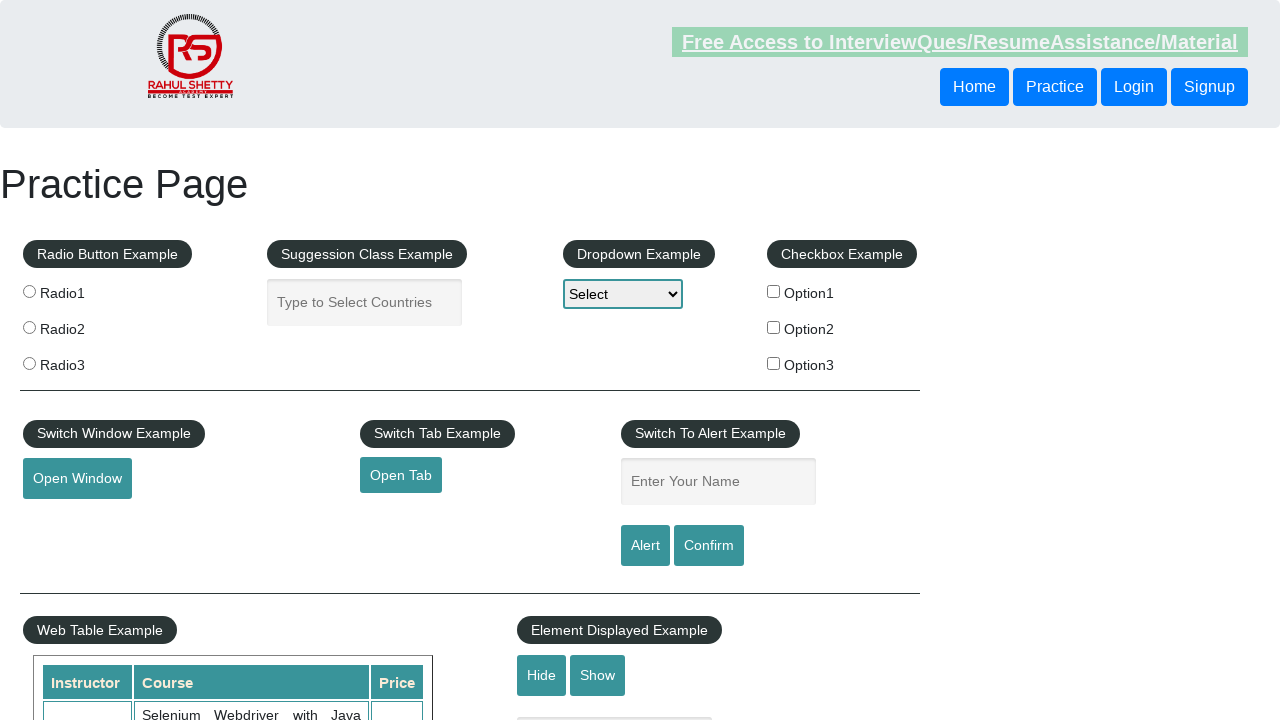

Set up dialog handler to accept alerts
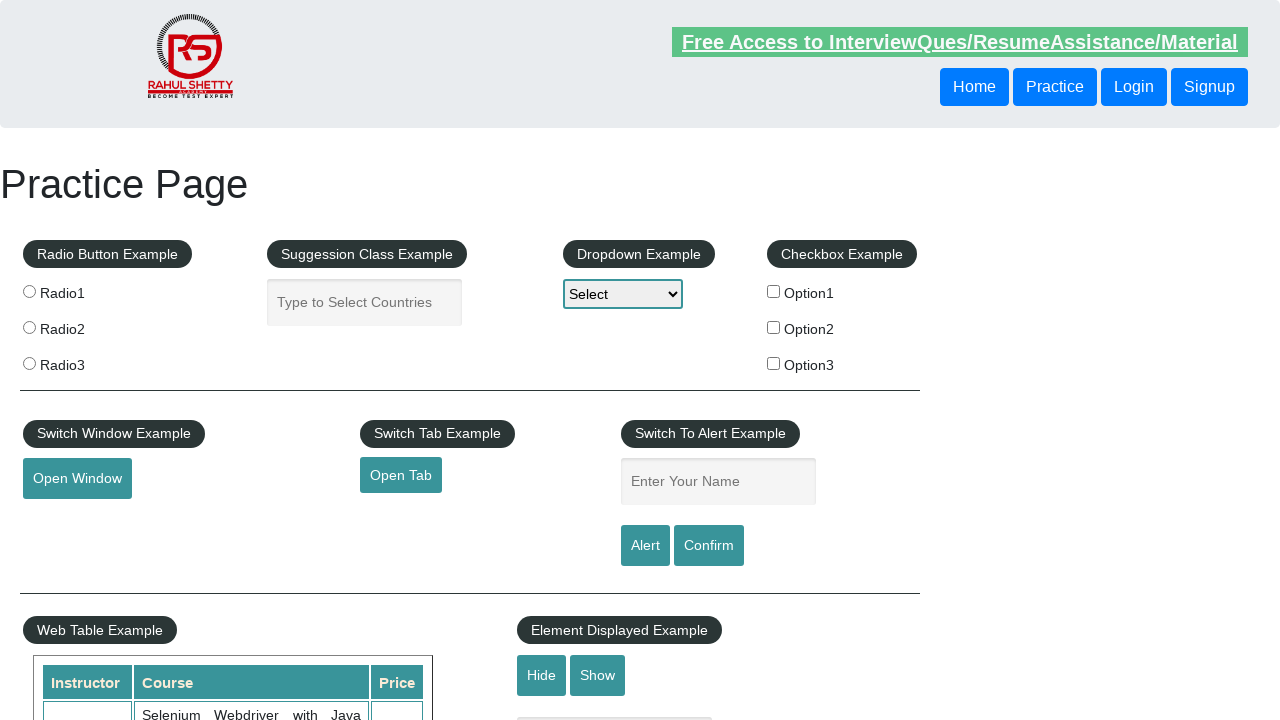

Waited for dialog interaction to complete
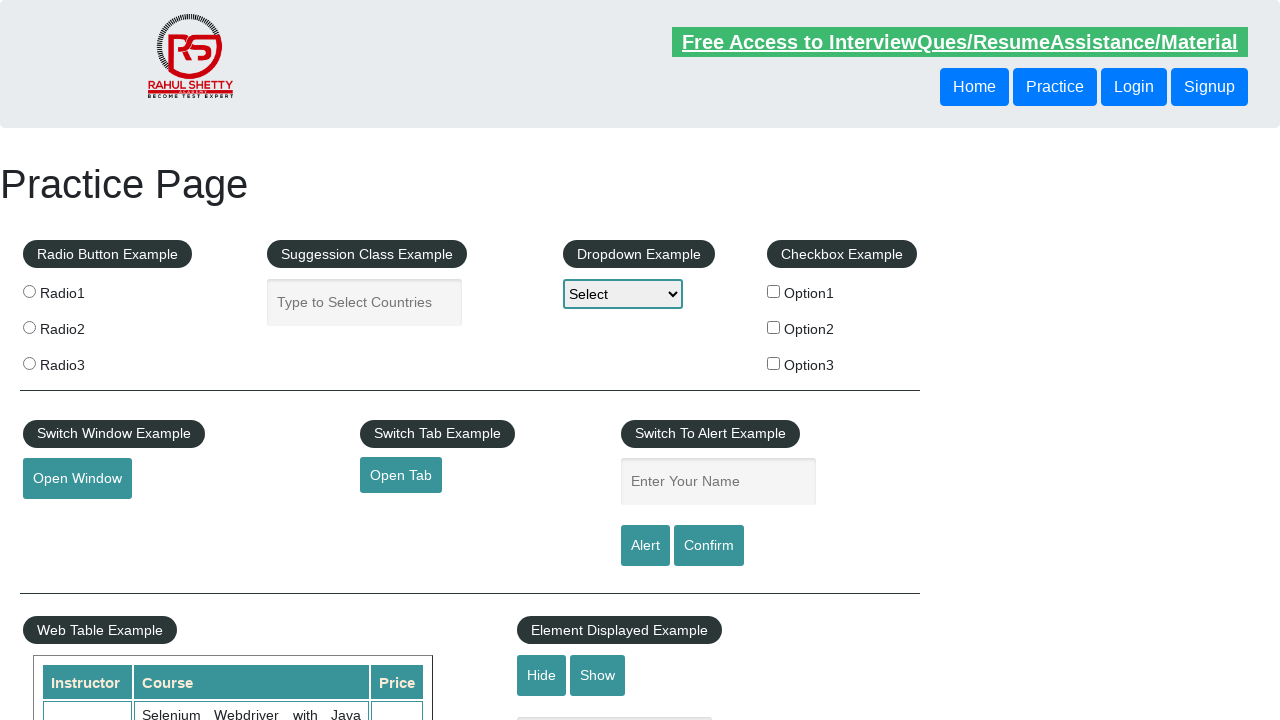

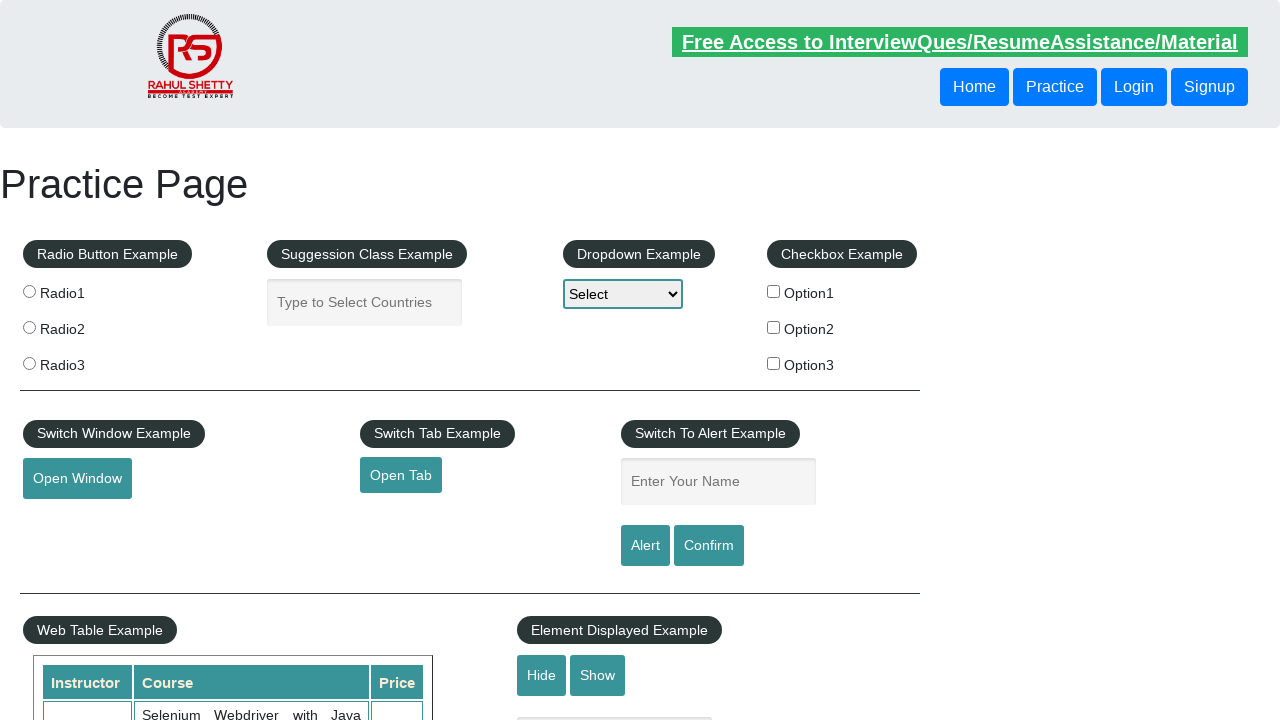